Tests that clicking the Add to Cart button works on the product page

Starting URL: https://ilarionhalushka.github.io/jekyll-ecommerce-demo/products/deer/

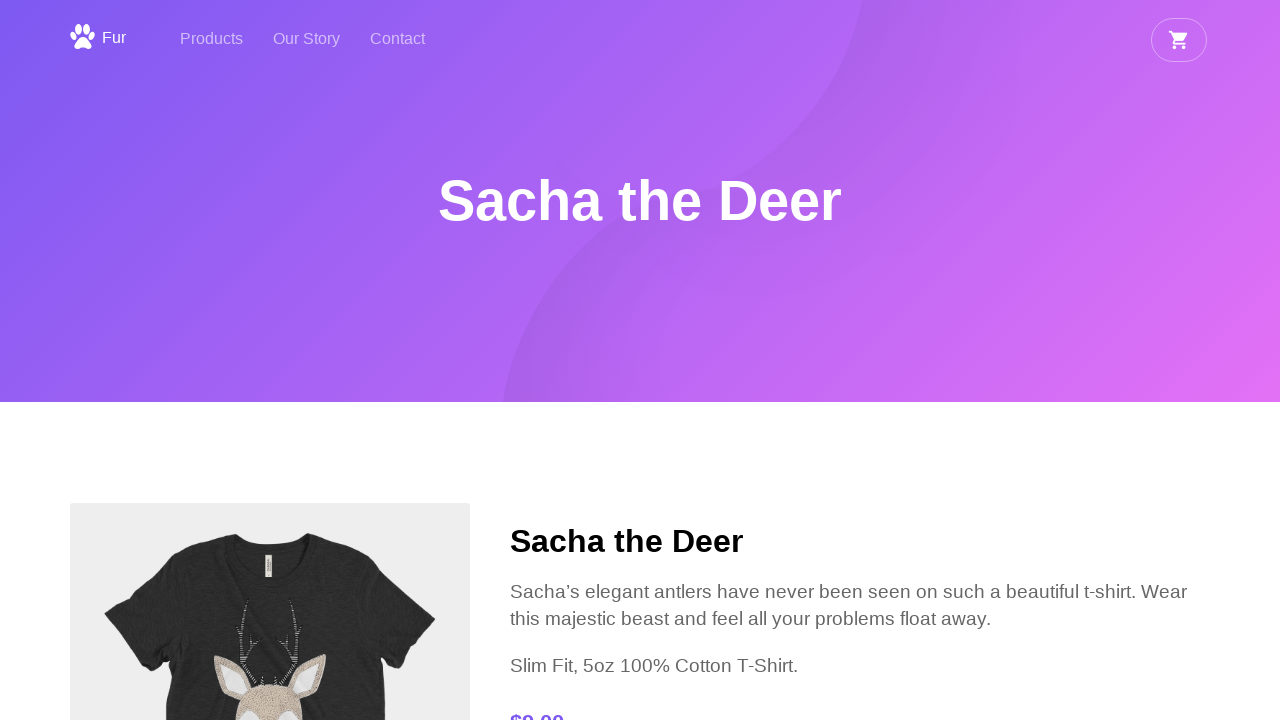

Navigated to deer product page
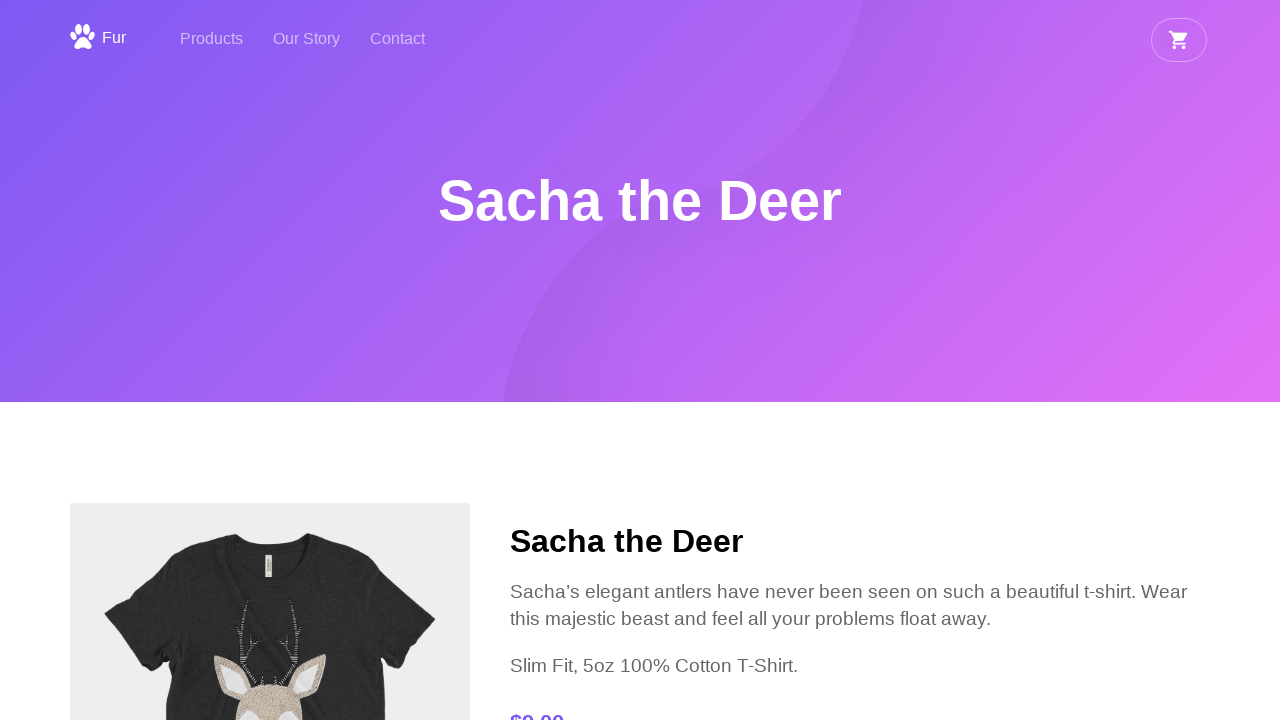

Clicked the Add to Cart button at (579, 360) on button:has-text('Add to Cart'), button:has-text('Add to cart'), input[value*='Ad
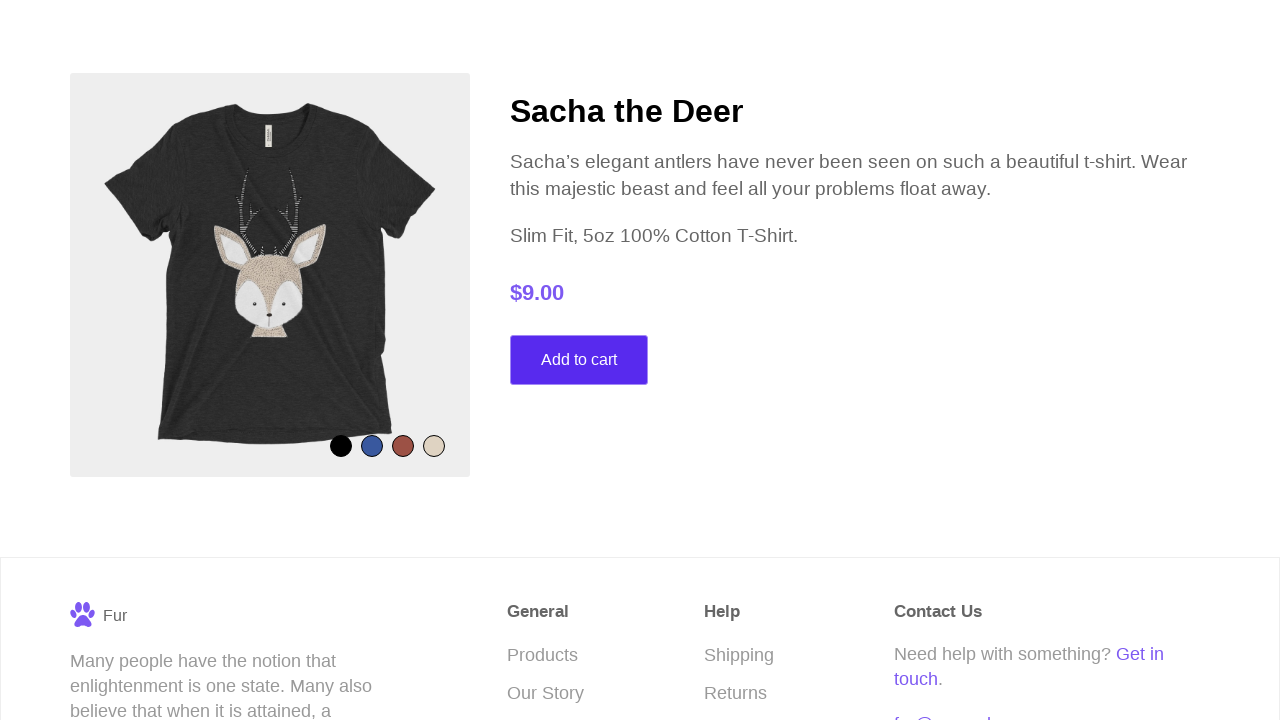

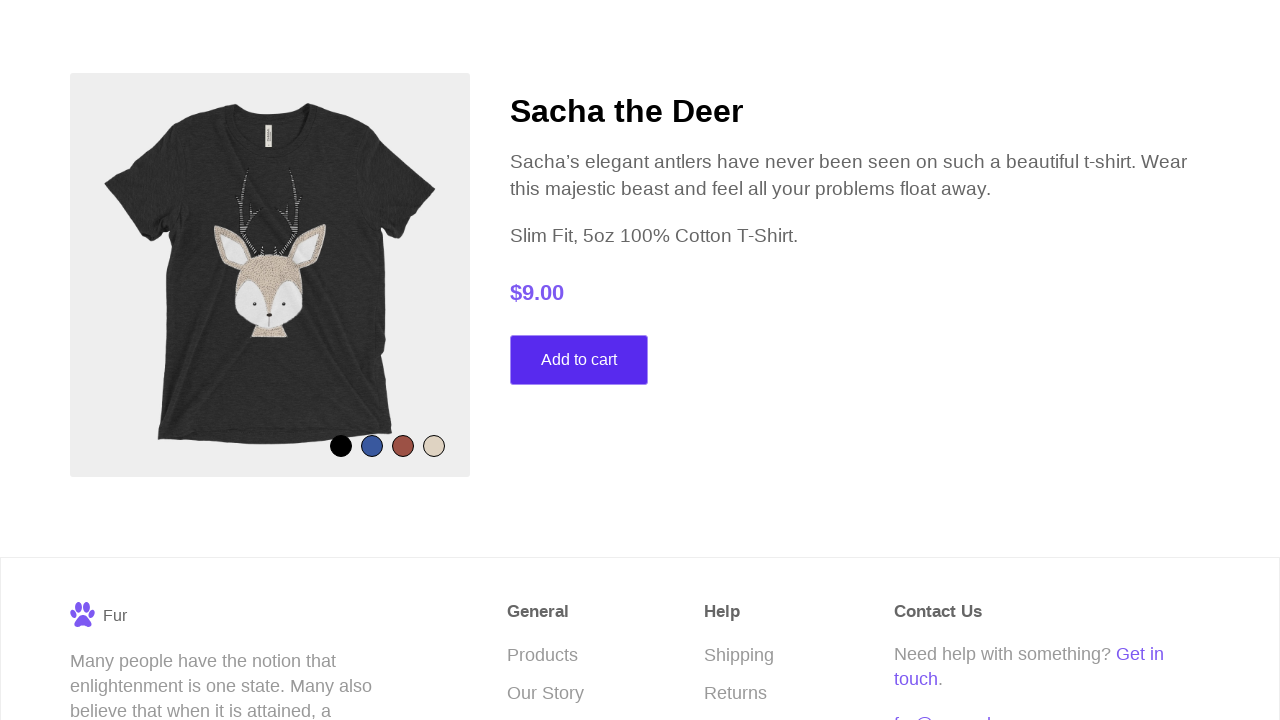